Tests table sorting functionality by clicking on a column header to sort, verifying the sort order, and searching for a specific item's price across paginated results

Starting URL: https://www.rahulshettyacademy.com/seleniumPractise/#/offers

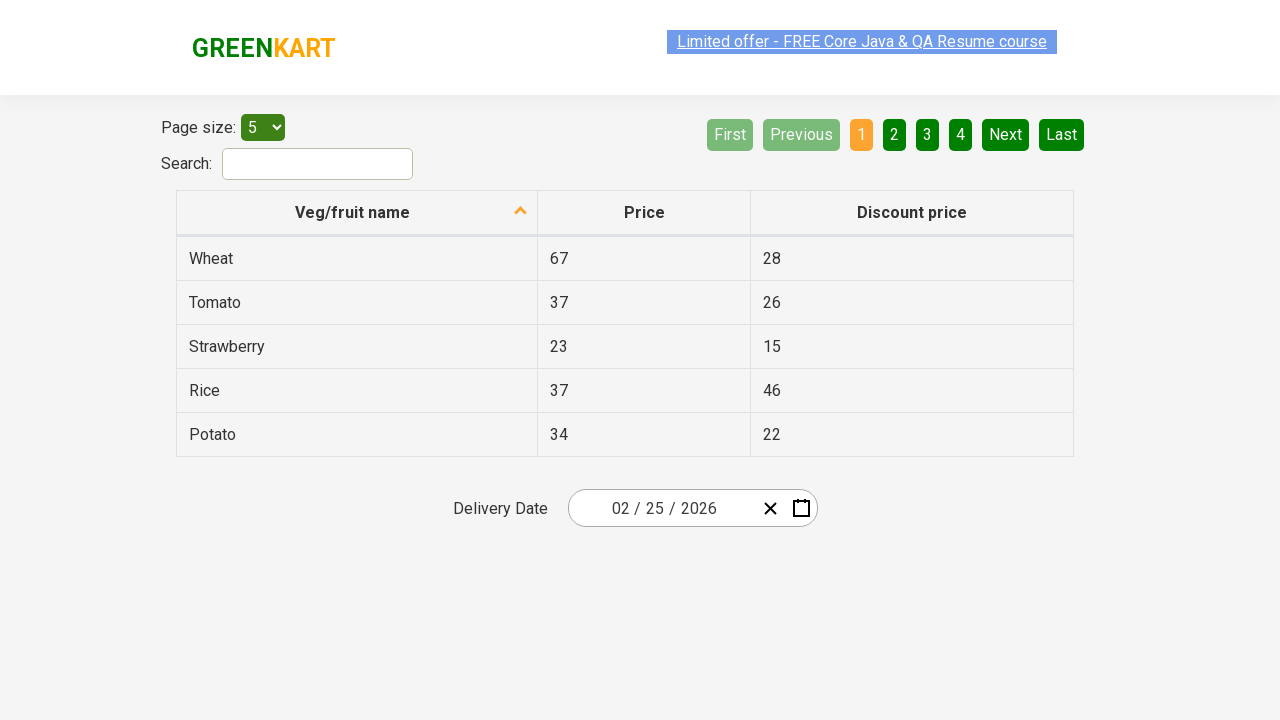

Clicked first column header to sort table at (357, 213) on xpath=//tr/th[1]
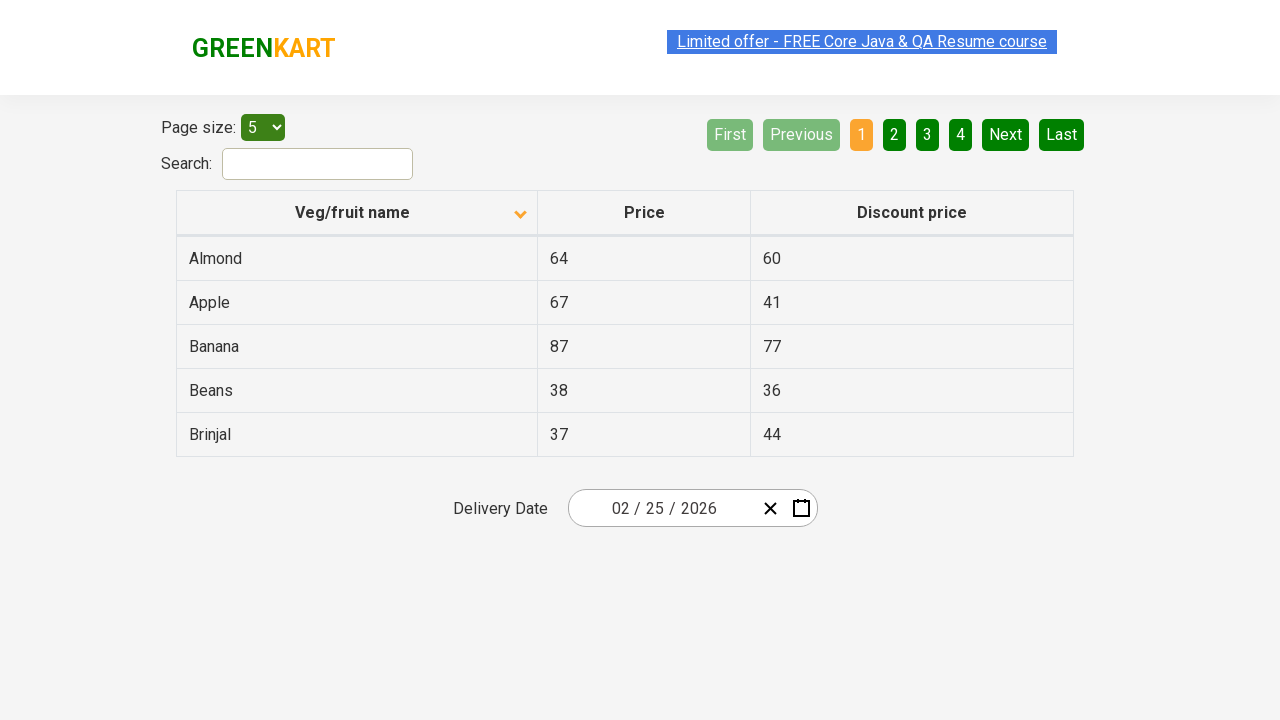

Retrieved all elements from first column
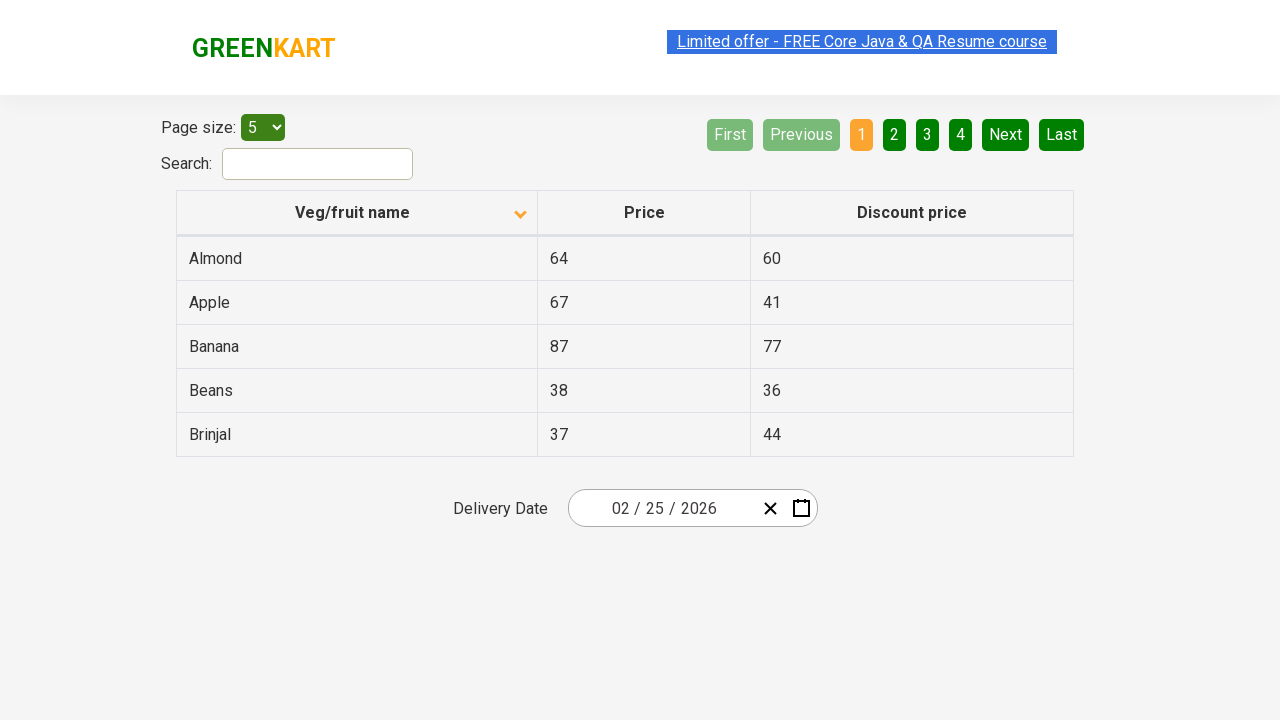

Extracted text from 5 elements in first column
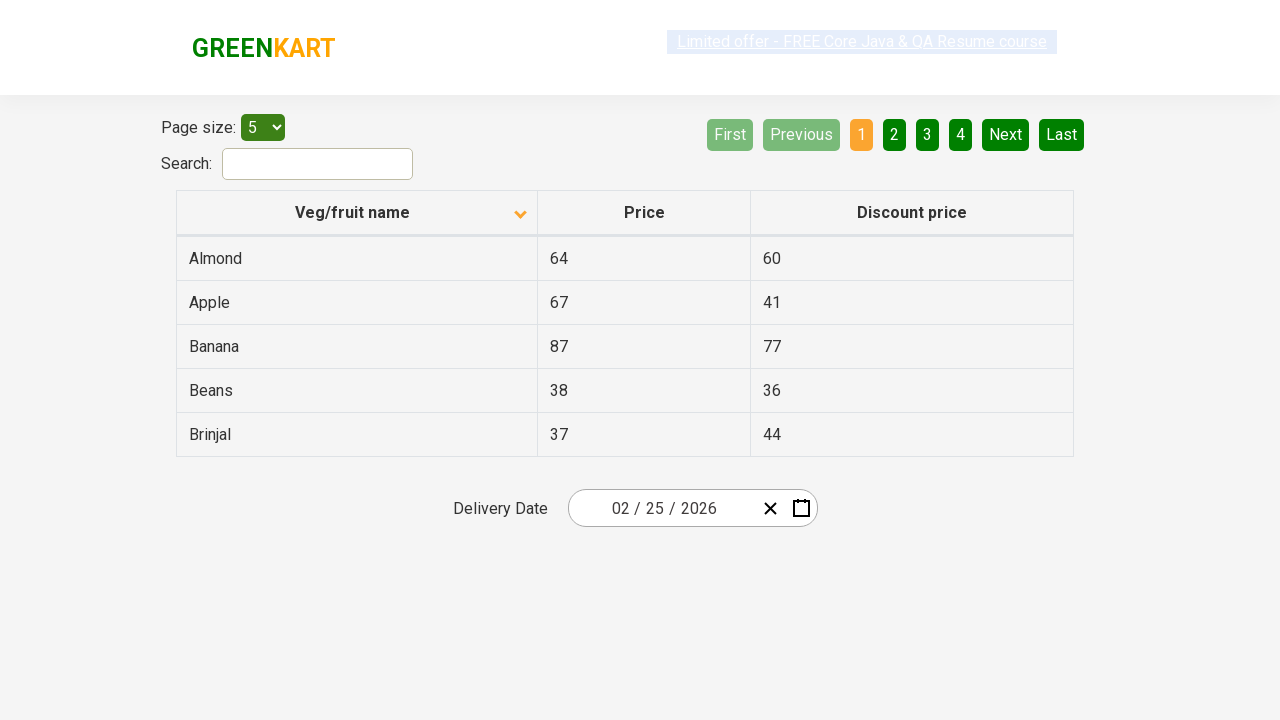

Verified that table is sorted correctly
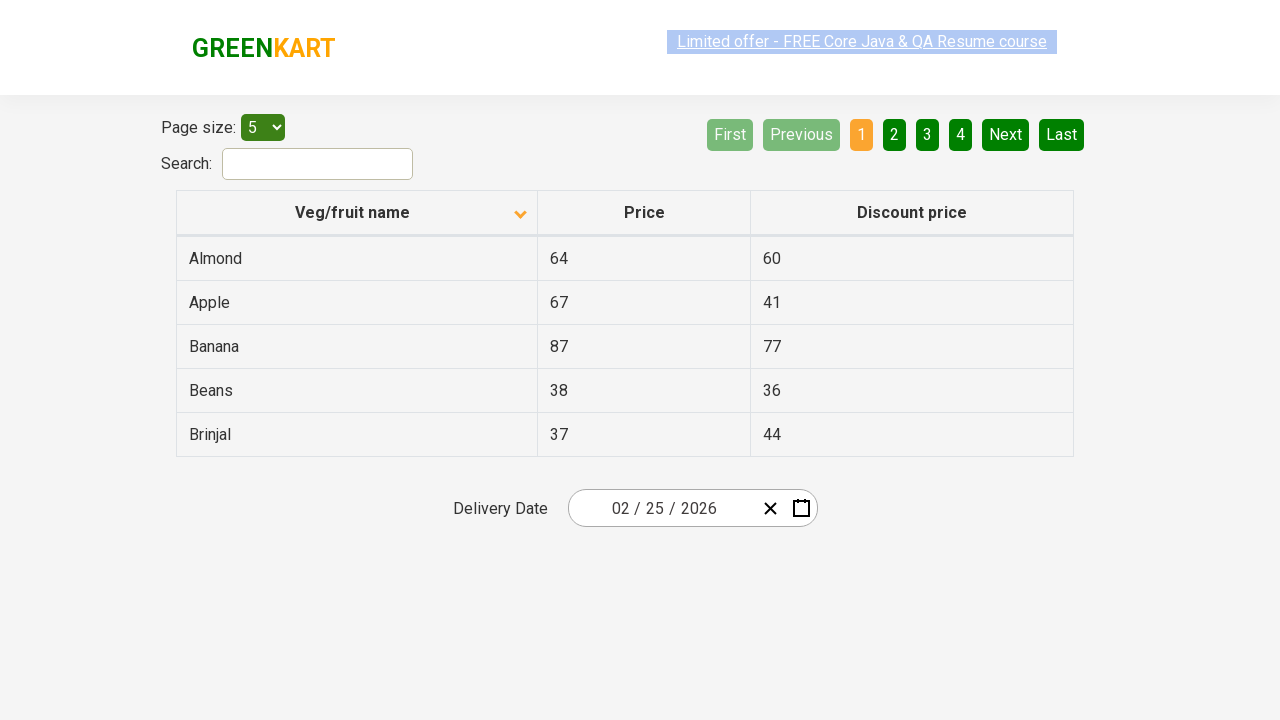

Retrieved all rows from first column for searching
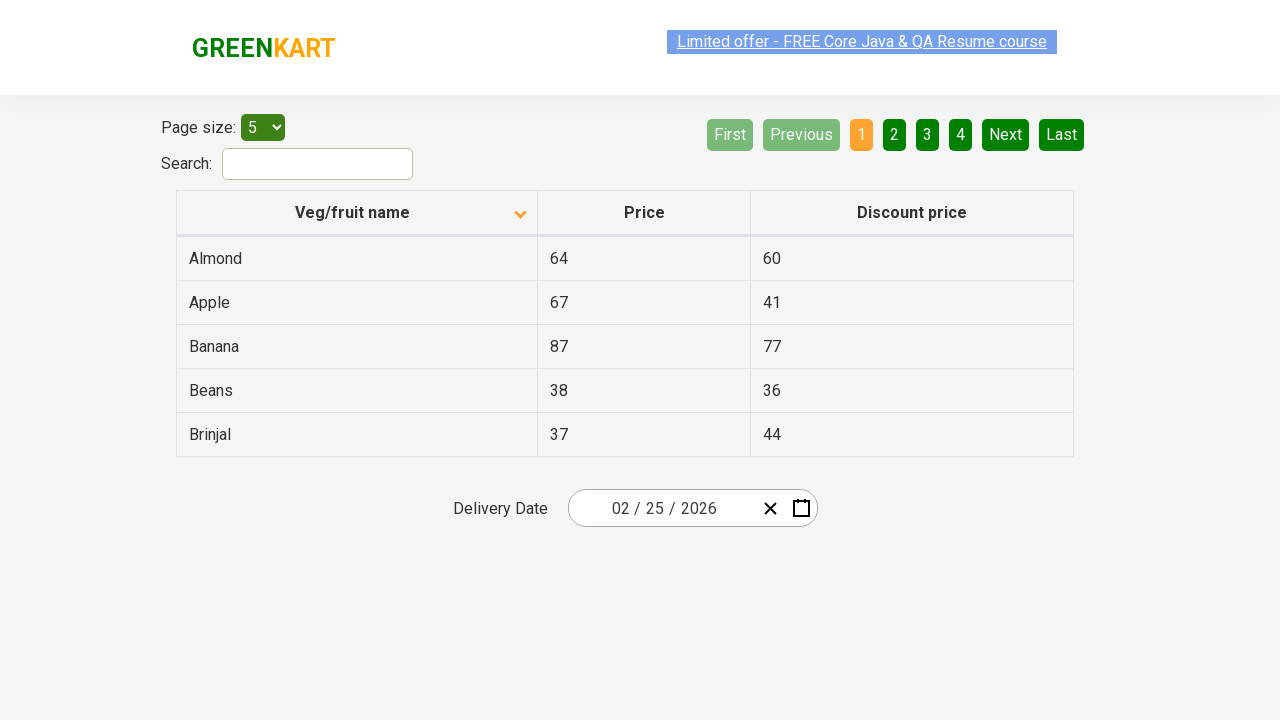

Clicked Next button to go to next page at (1006, 134) on [aria-label='Next']
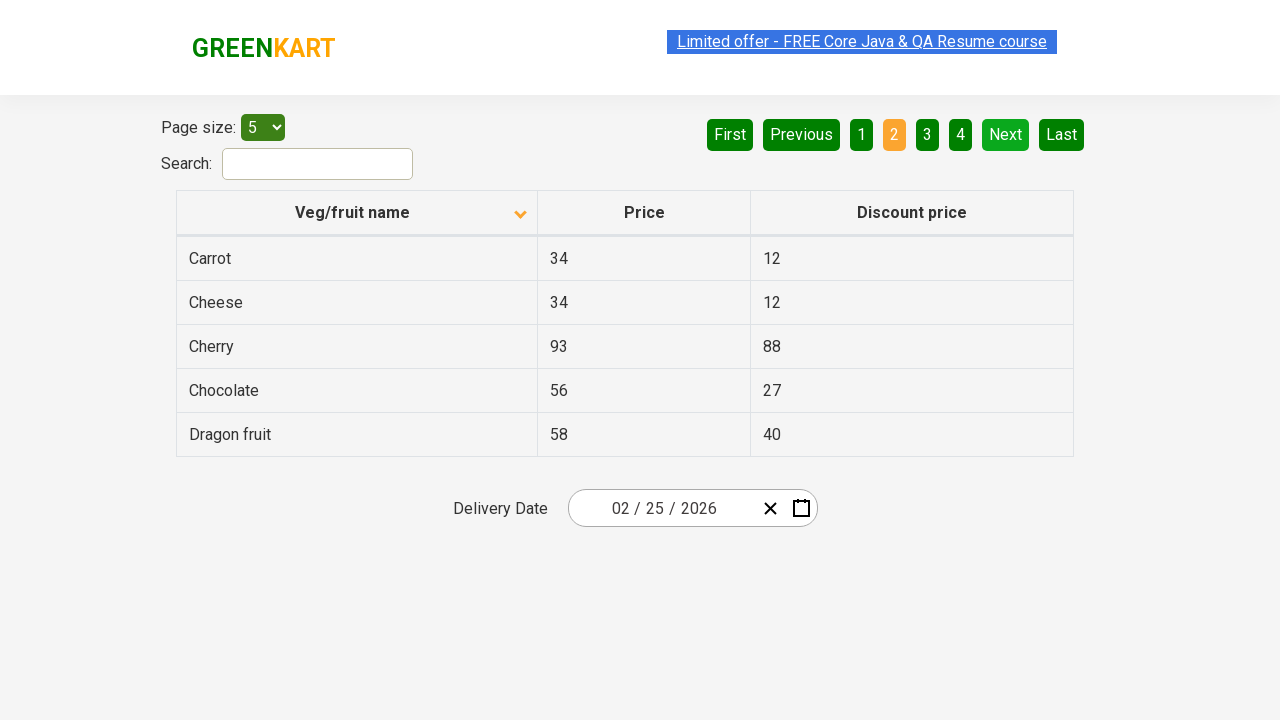

Waited for table to update after pagination
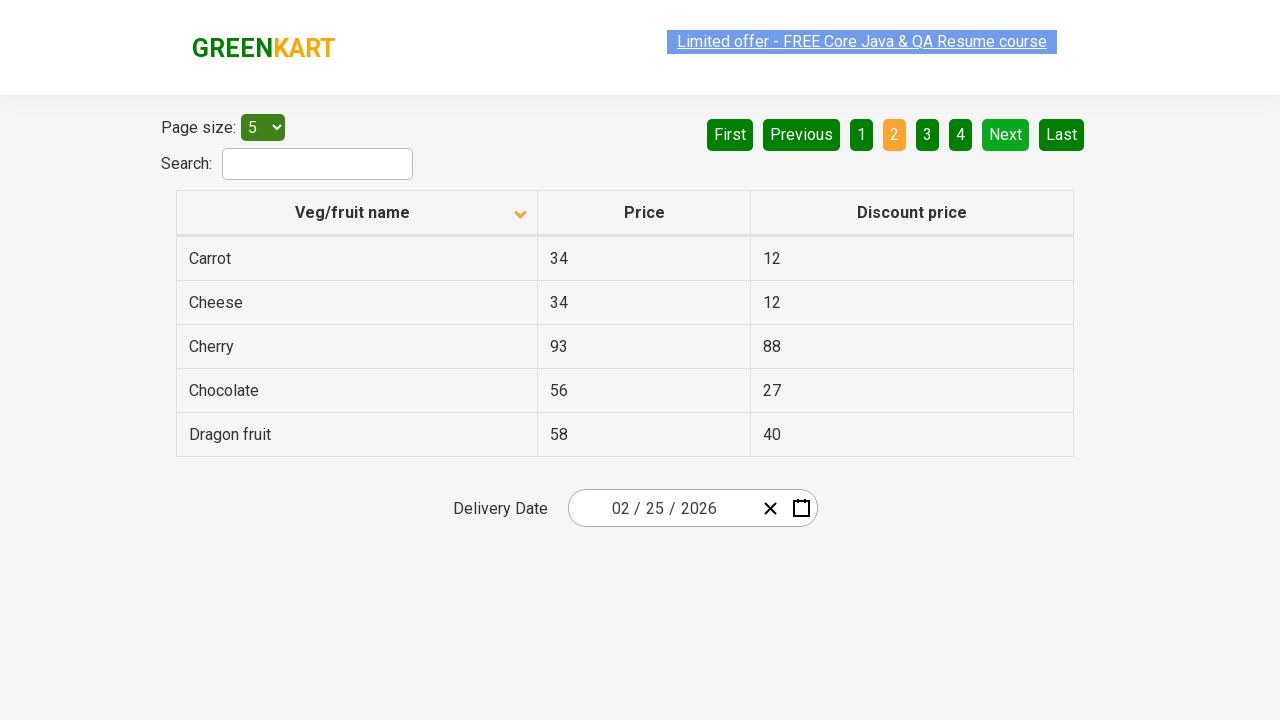

Retrieved all rows from first column for searching
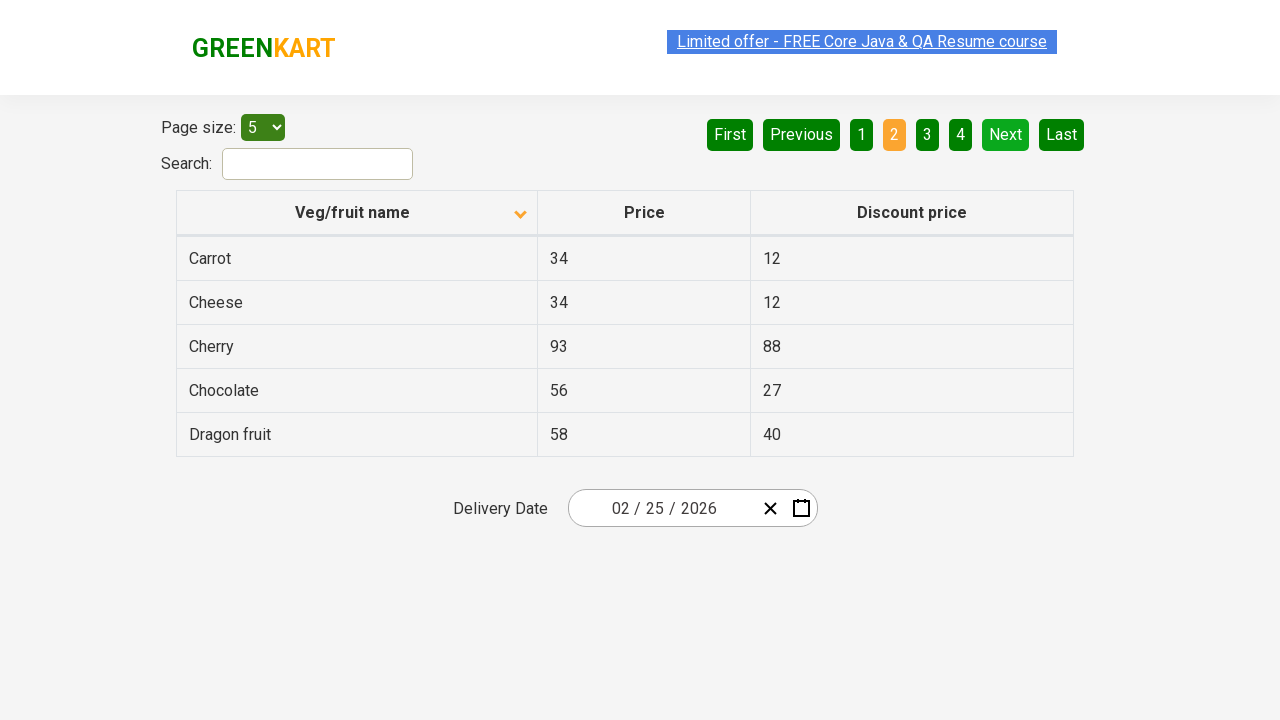

Clicked Next button to go to next page at (1006, 134) on [aria-label='Next']
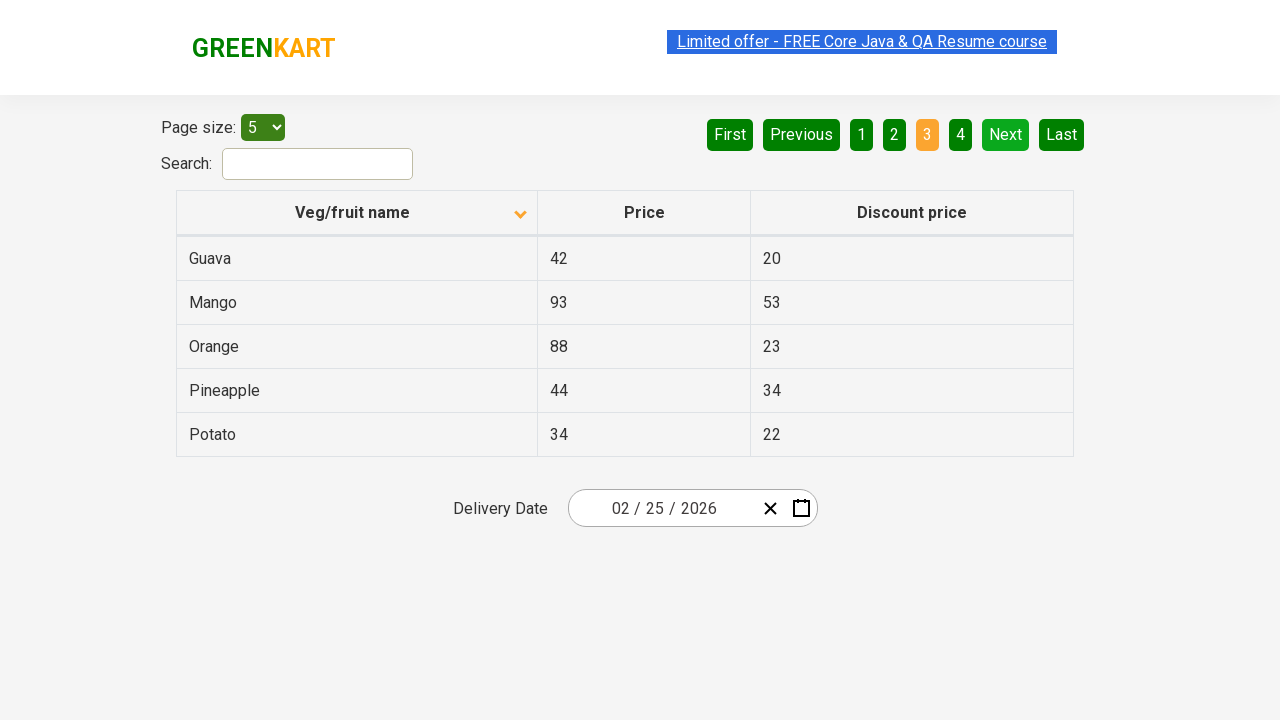

Waited for table to update after pagination
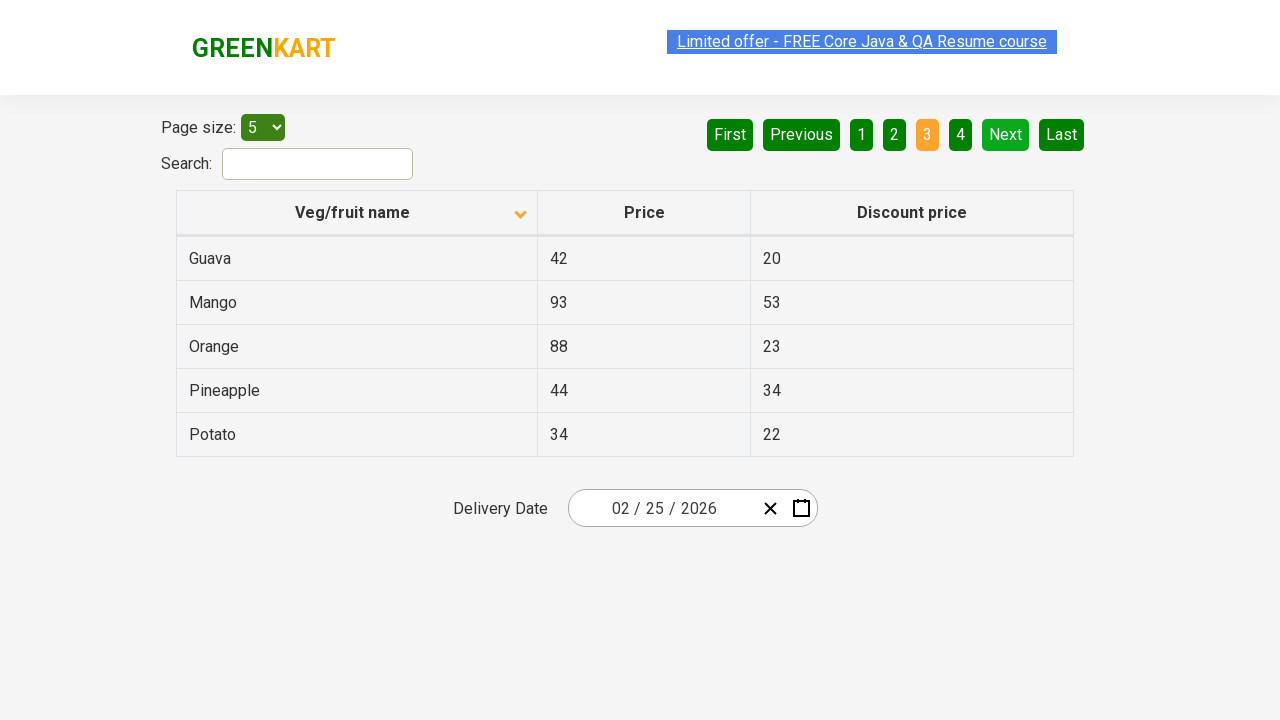

Retrieved all rows from first column for searching
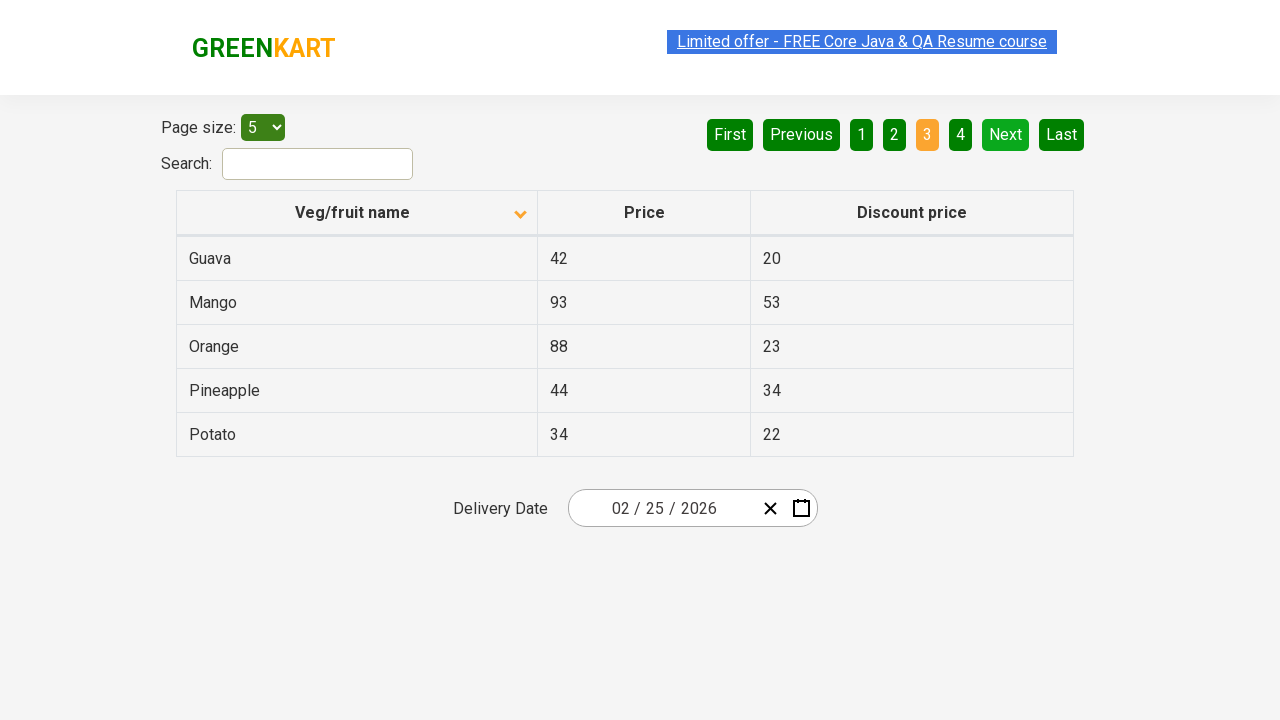

Clicked Next button to go to next page at (1006, 134) on [aria-label='Next']
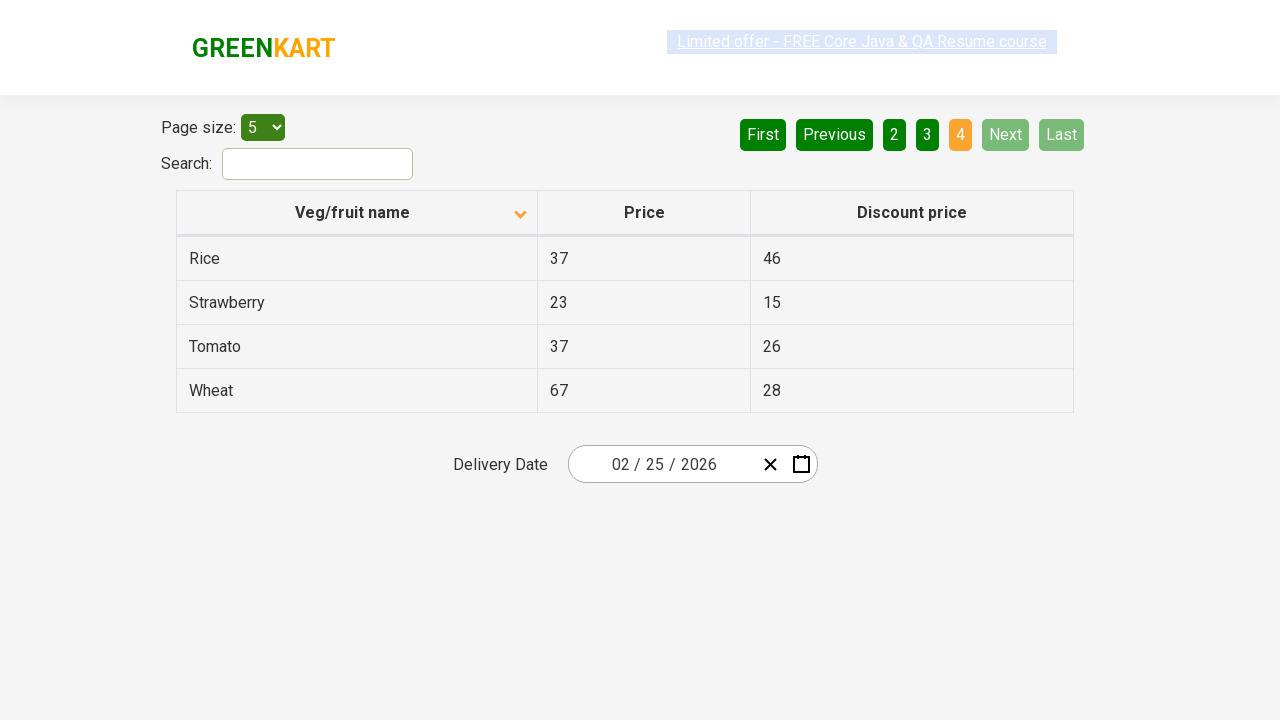

Waited for table to update after pagination
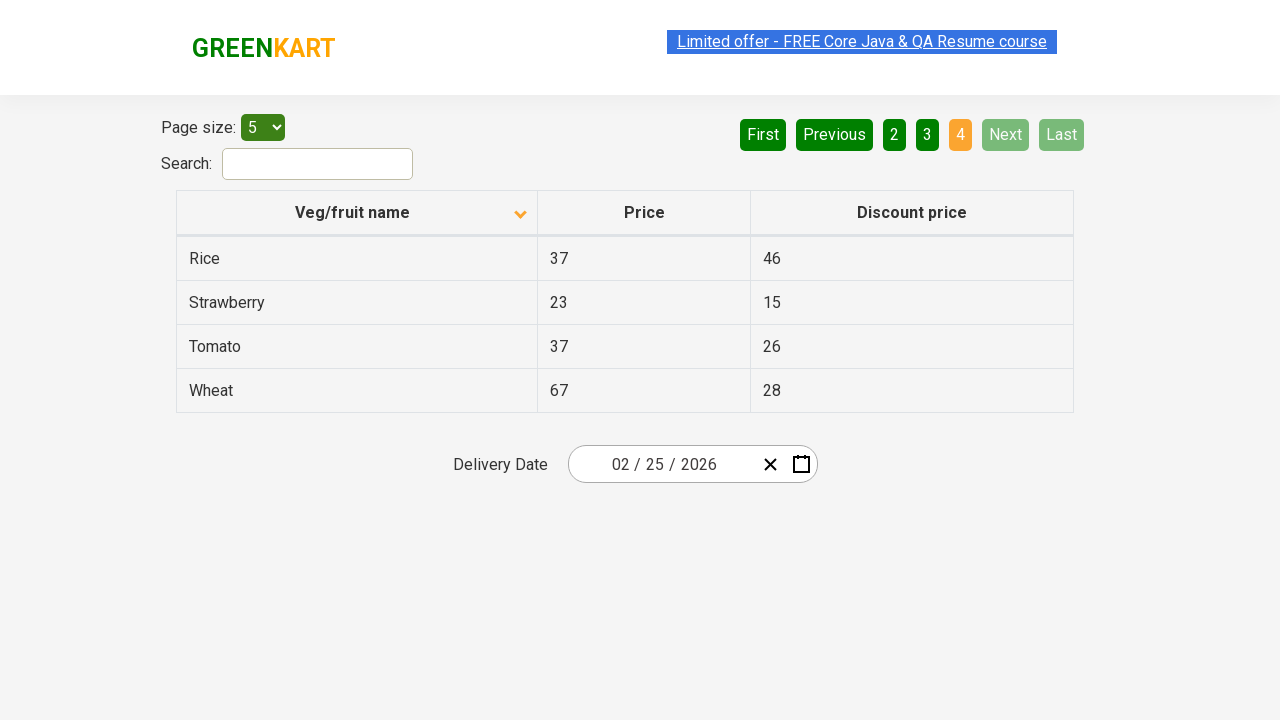

Retrieved all rows from first column for searching
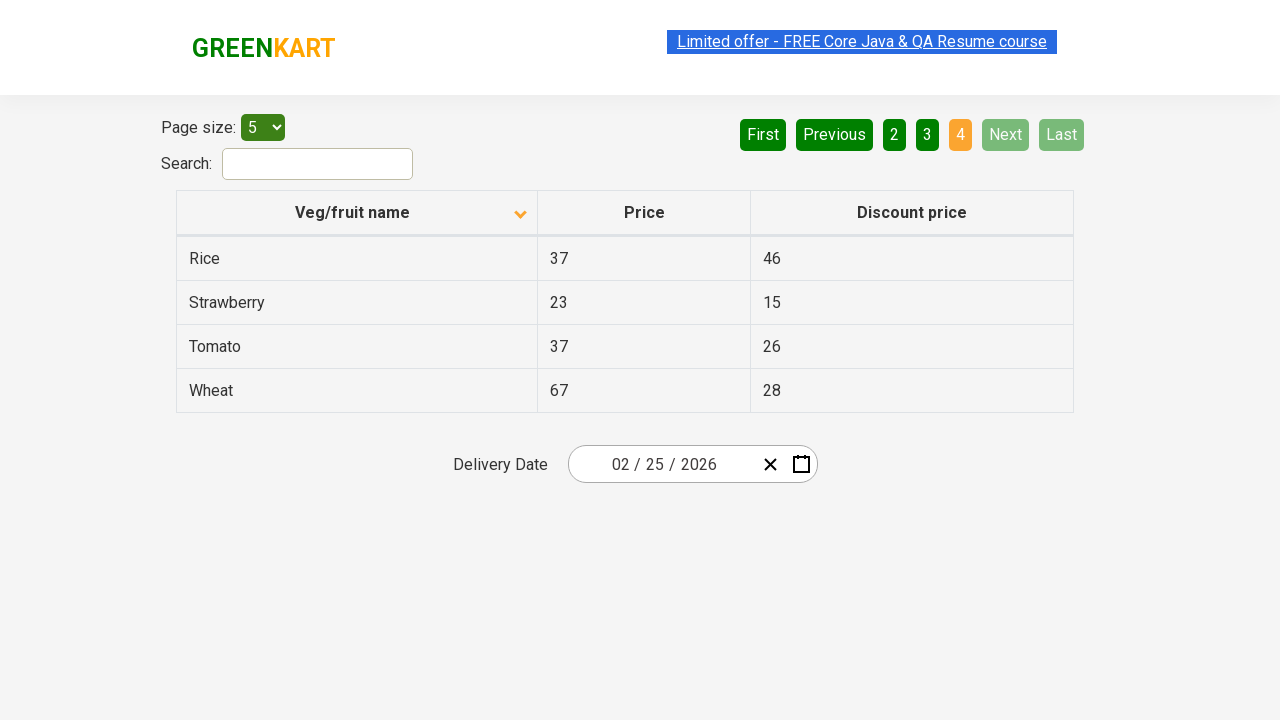

Found Rice item with price: 37
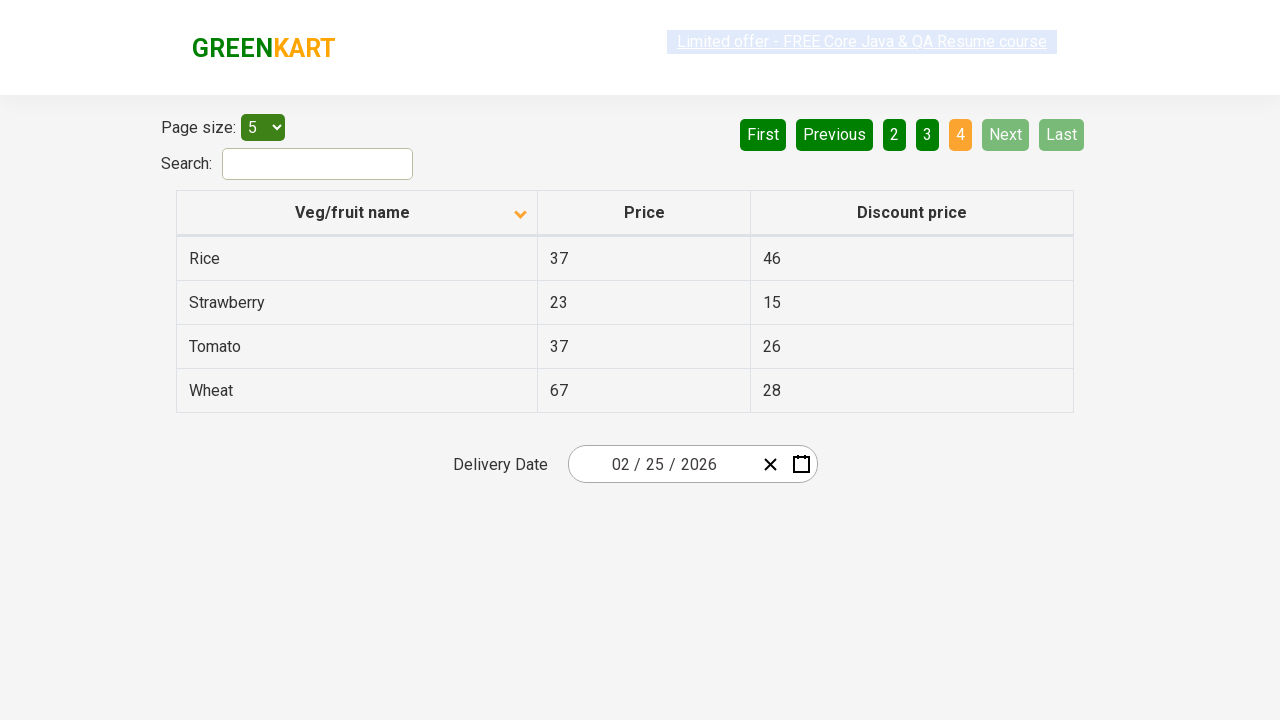

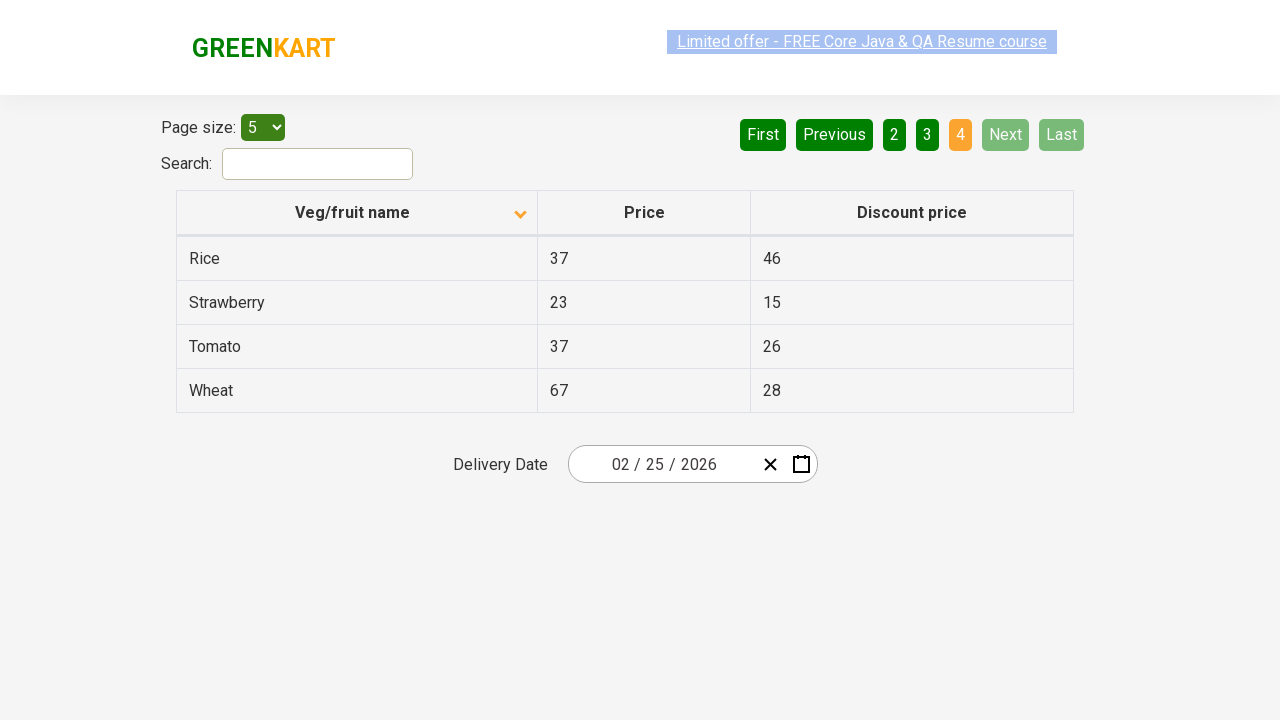